Tests that completed items are removed when Clear completed button is clicked

Starting URL: https://demo.playwright.dev/todomvc

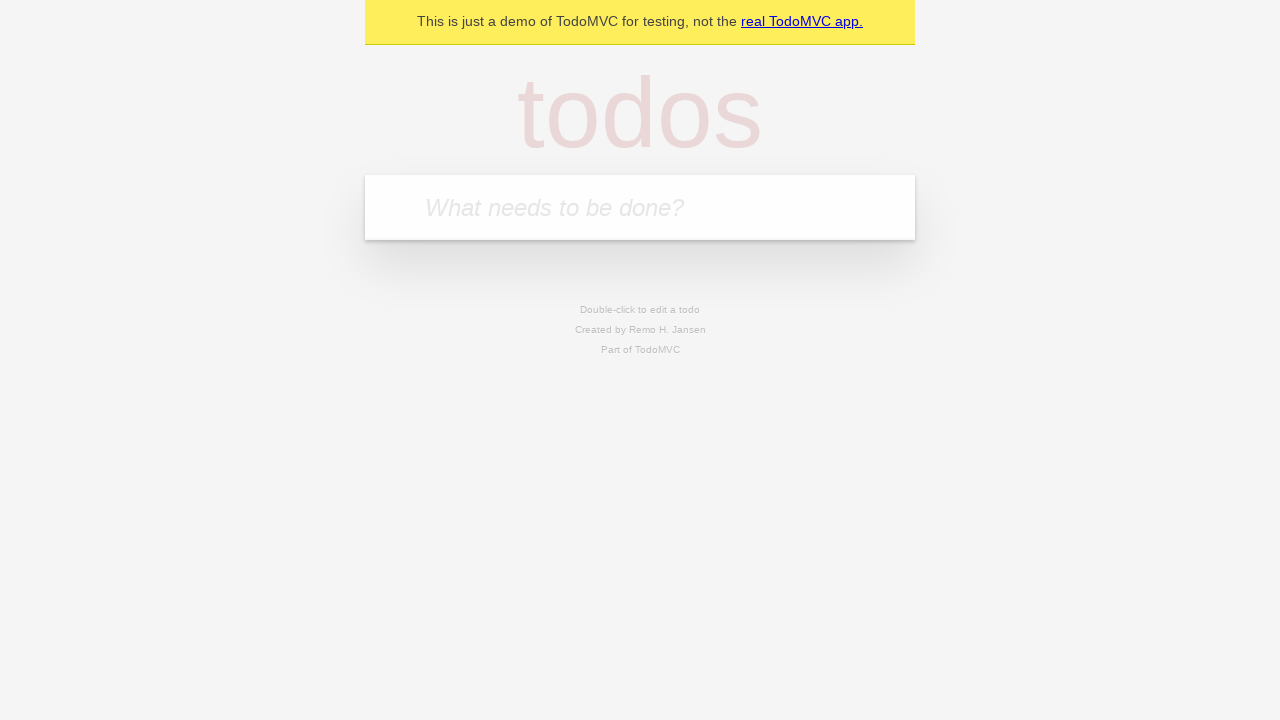

Filled todo input with 'buy some cheese' on internal:attr=[placeholder="What needs to be done?"i]
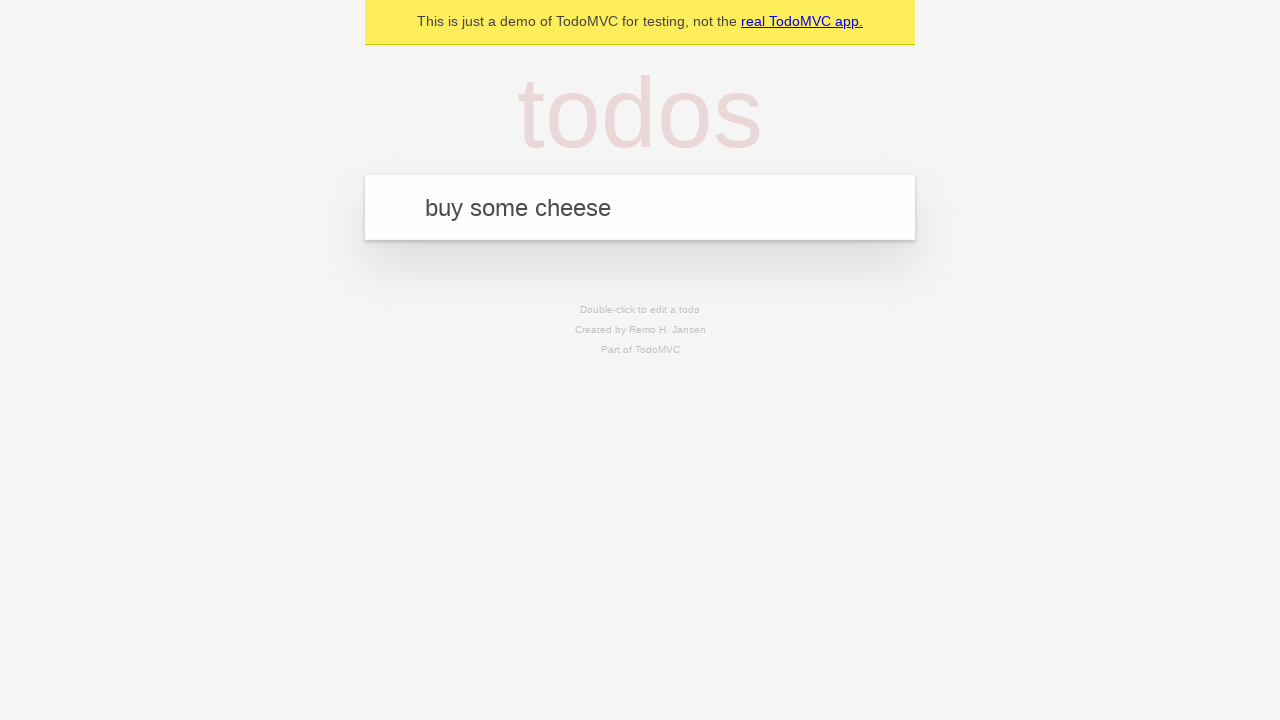

Pressed Enter to add first todo on internal:attr=[placeholder="What needs to be done?"i]
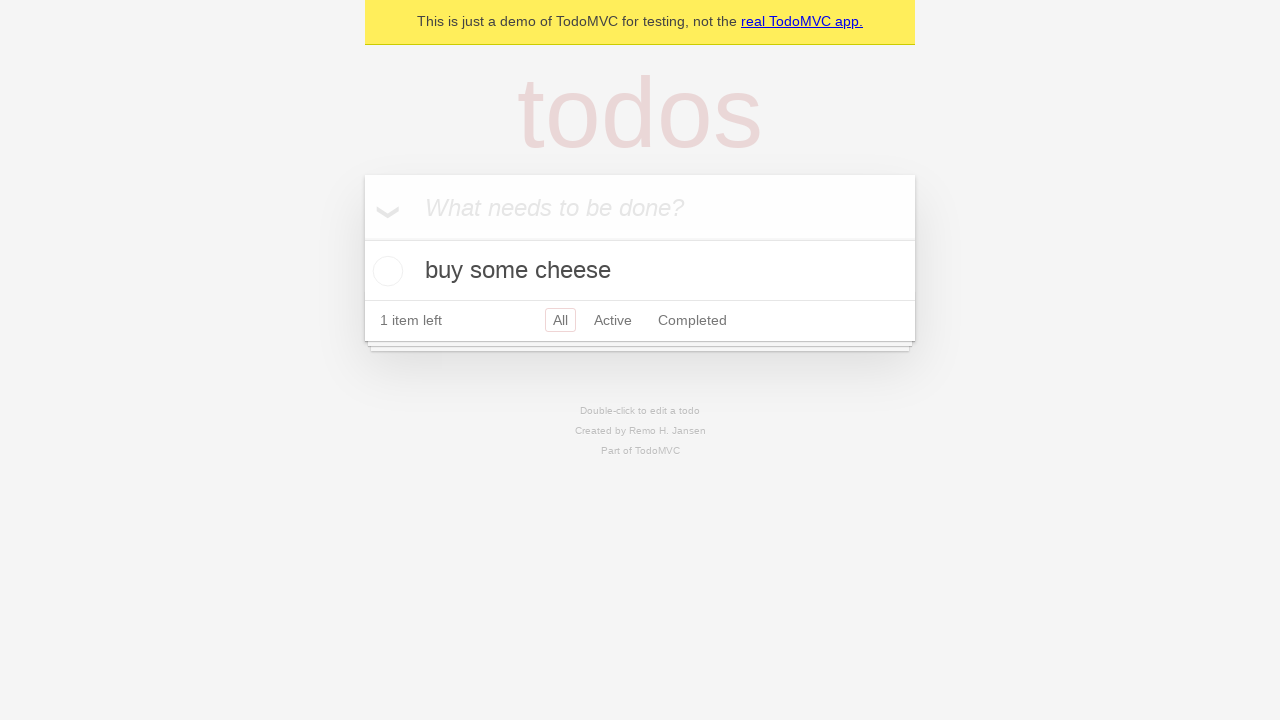

Filled todo input with 'feed the cat' on internal:attr=[placeholder="What needs to be done?"i]
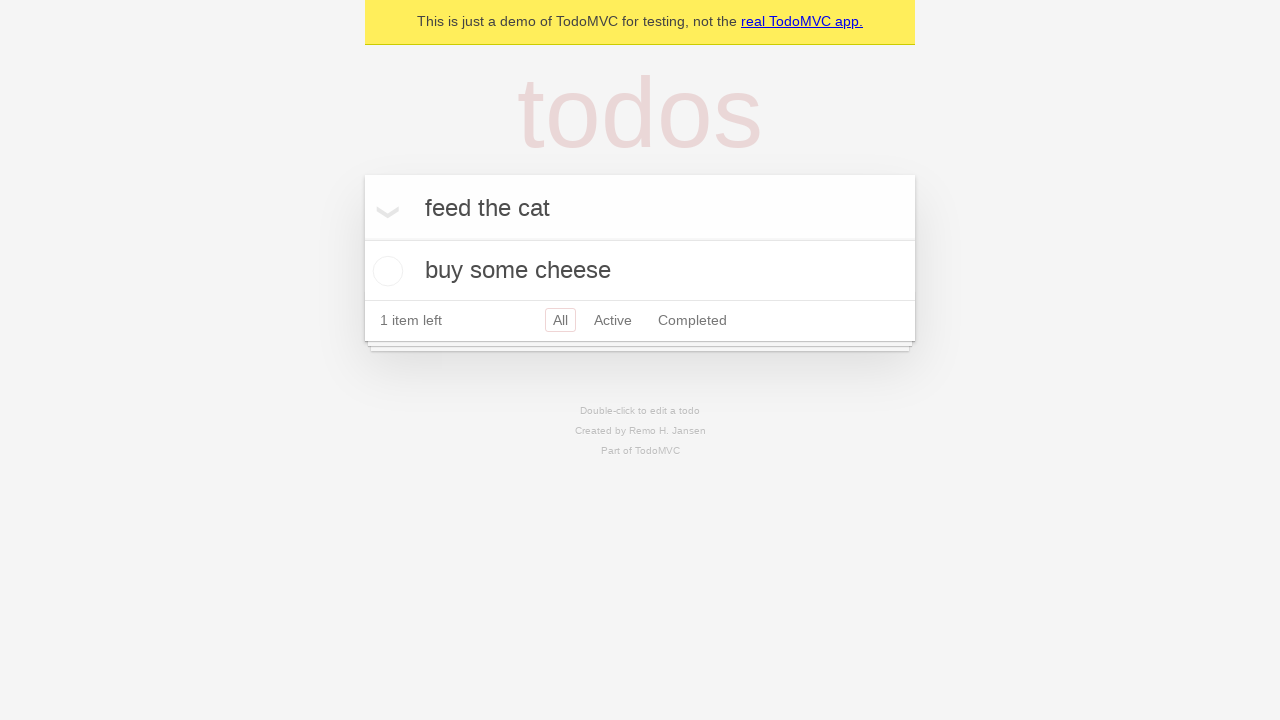

Pressed Enter to add second todo on internal:attr=[placeholder="What needs to be done?"i]
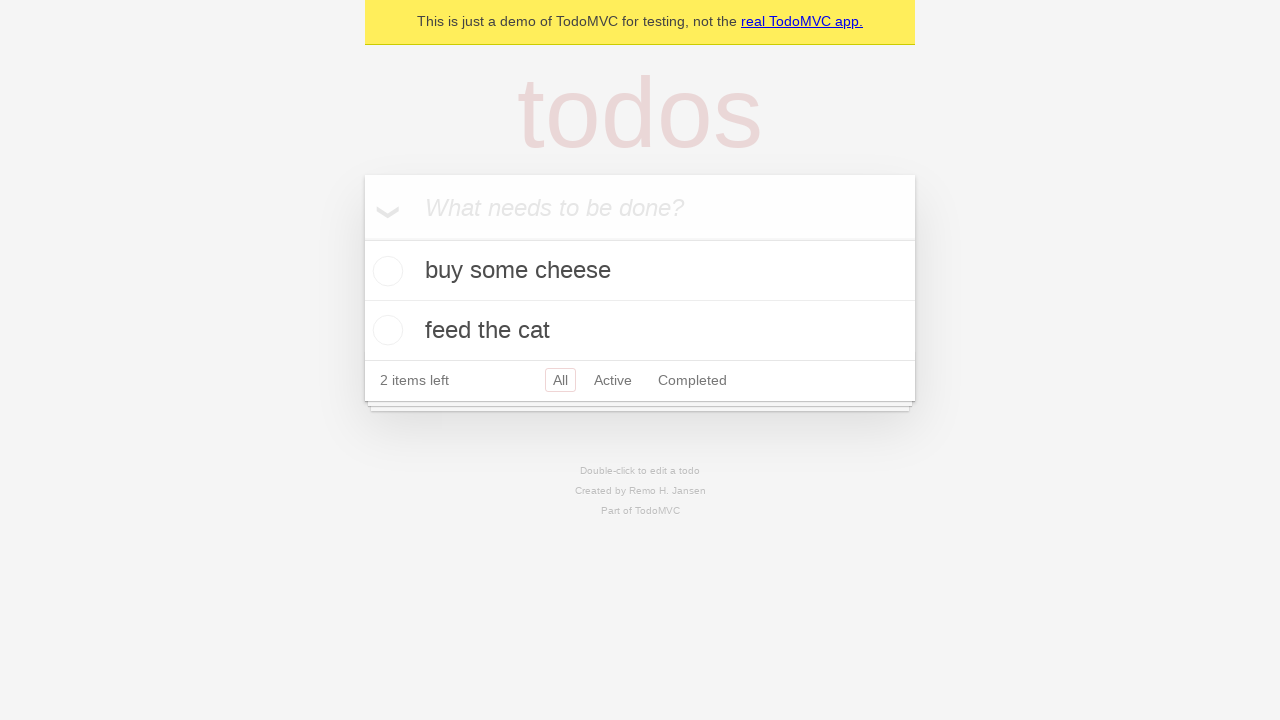

Filled todo input with 'book a doctors appointment' on internal:attr=[placeholder="What needs to be done?"i]
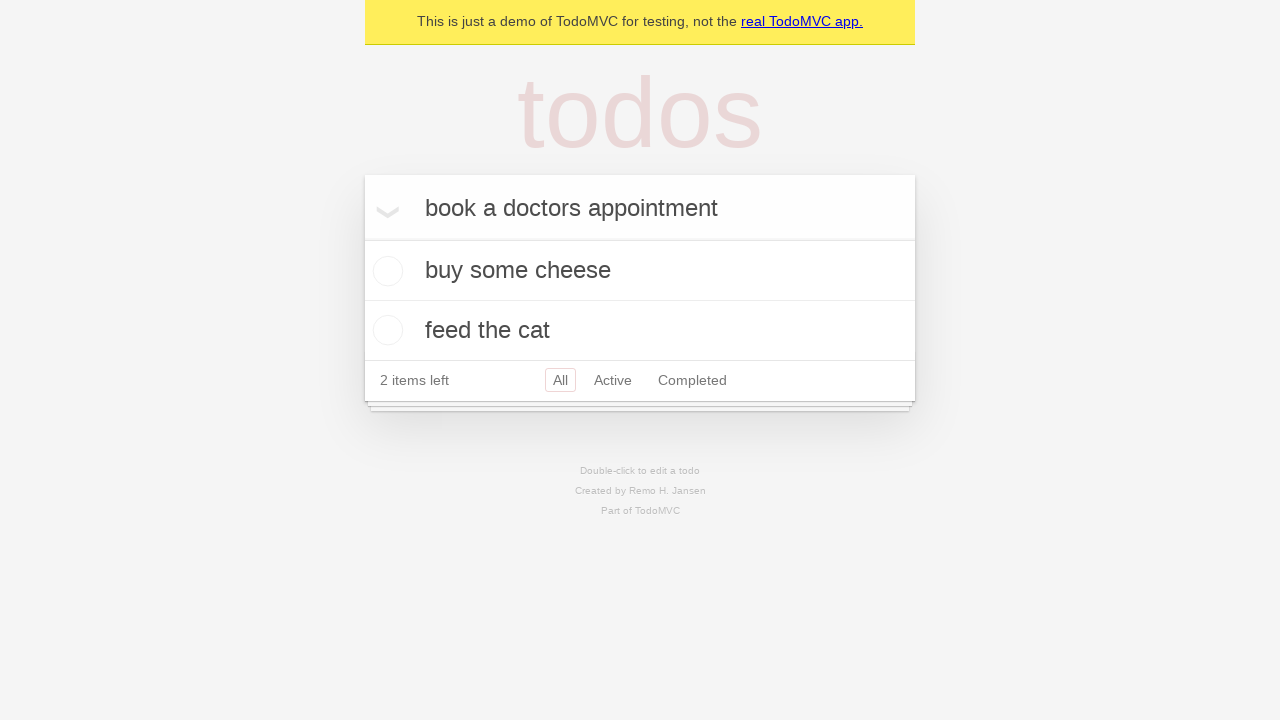

Pressed Enter to add third todo on internal:attr=[placeholder="What needs to be done?"i]
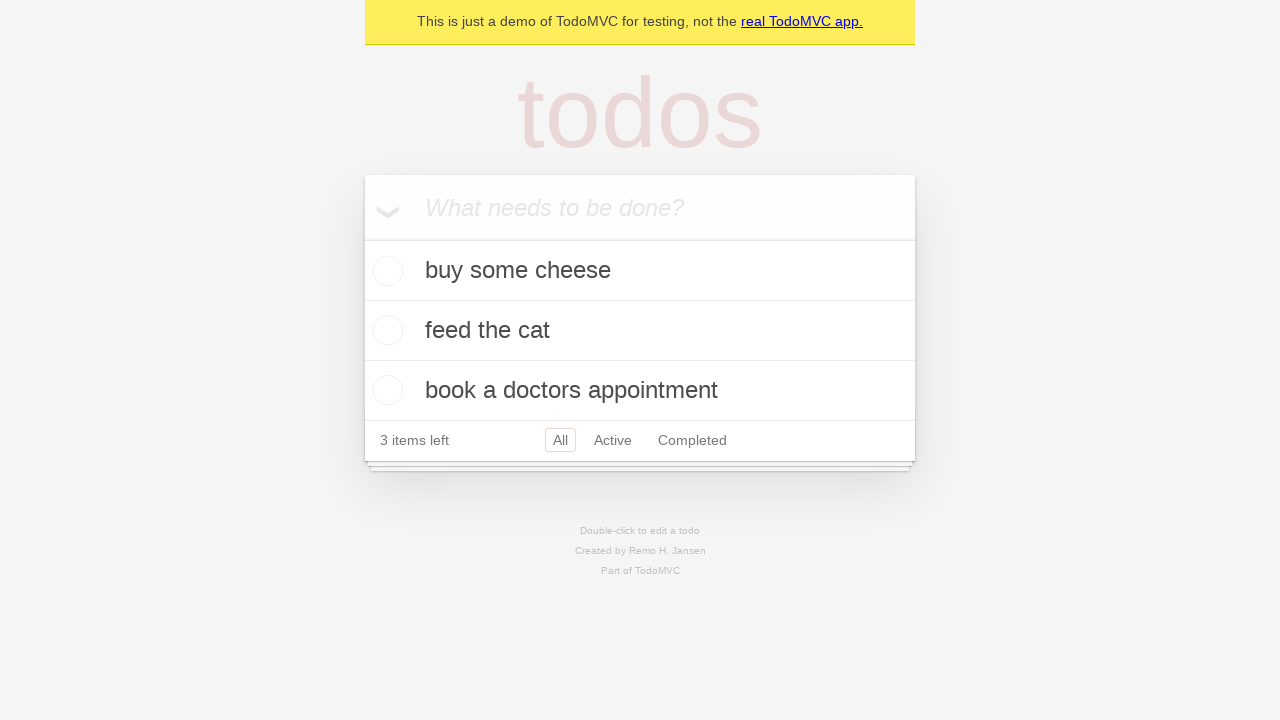

Checked checkbox on second todo to mark as completed at (385, 330) on internal:testid=[data-testid="todo-item"s] >> nth=1 >> internal:role=checkbox
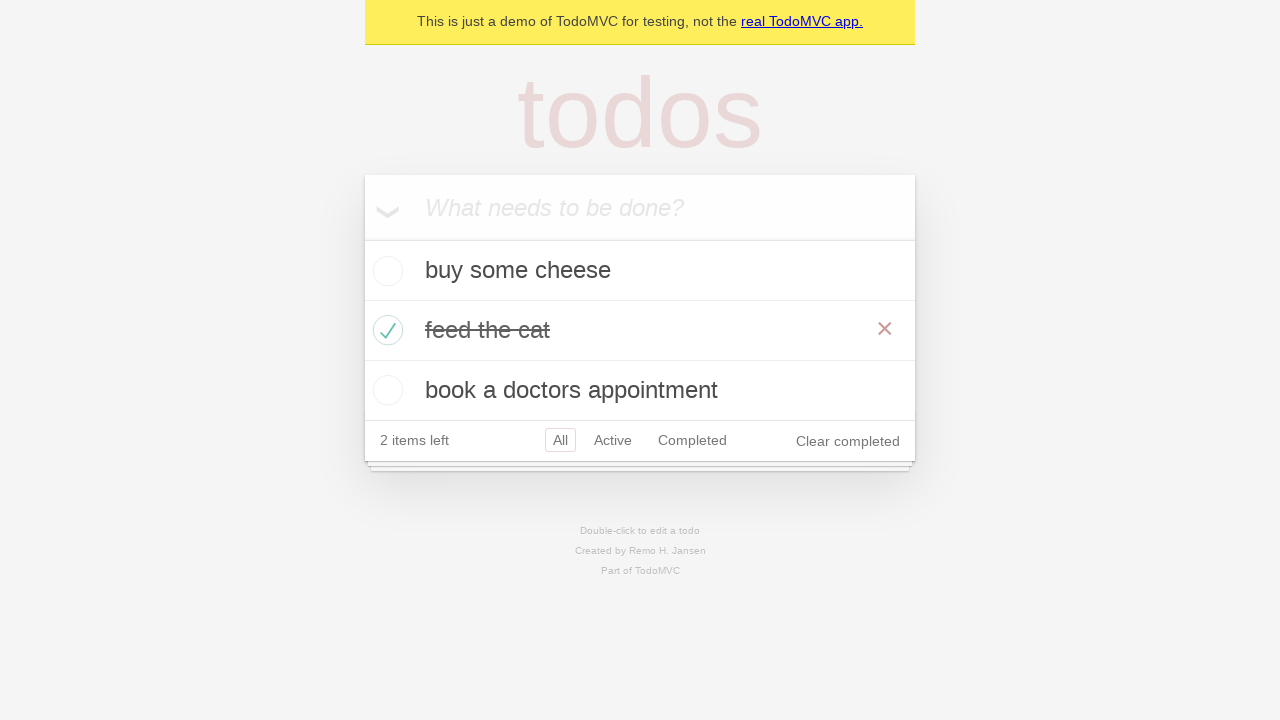

Clicked Clear completed button to remove completed items at (848, 441) on internal:role=button[name="Clear completed"i]
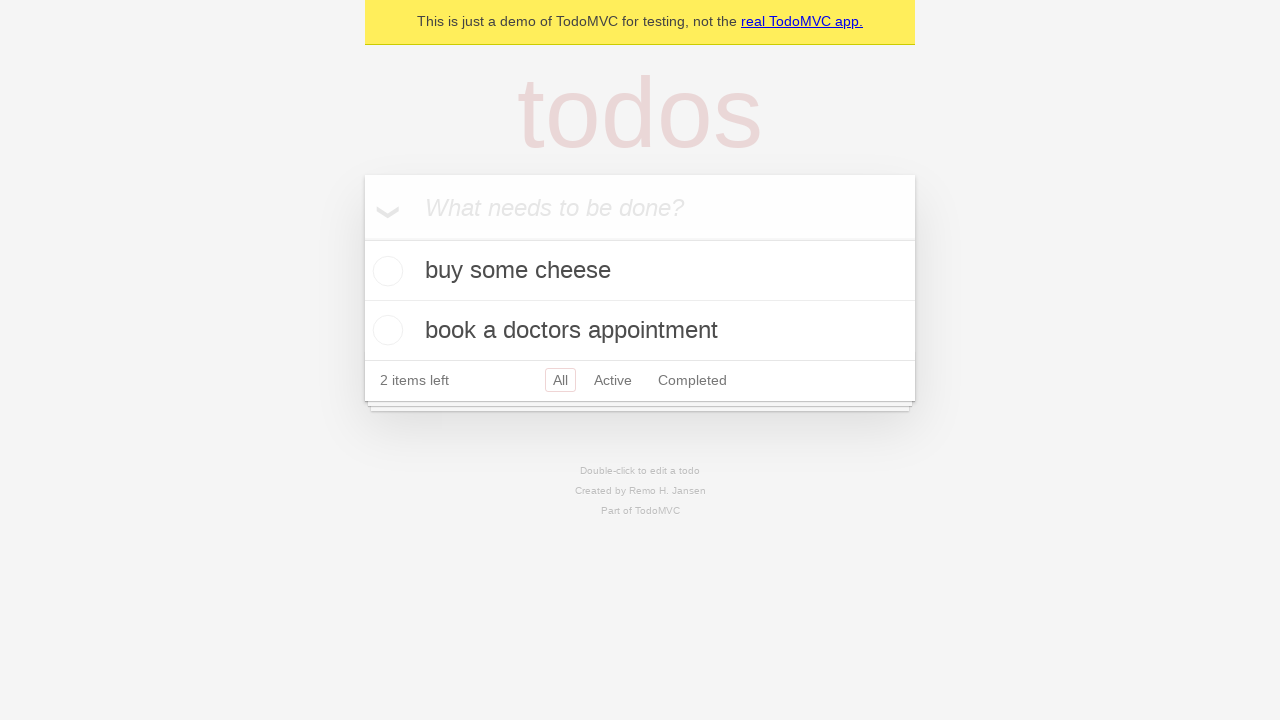

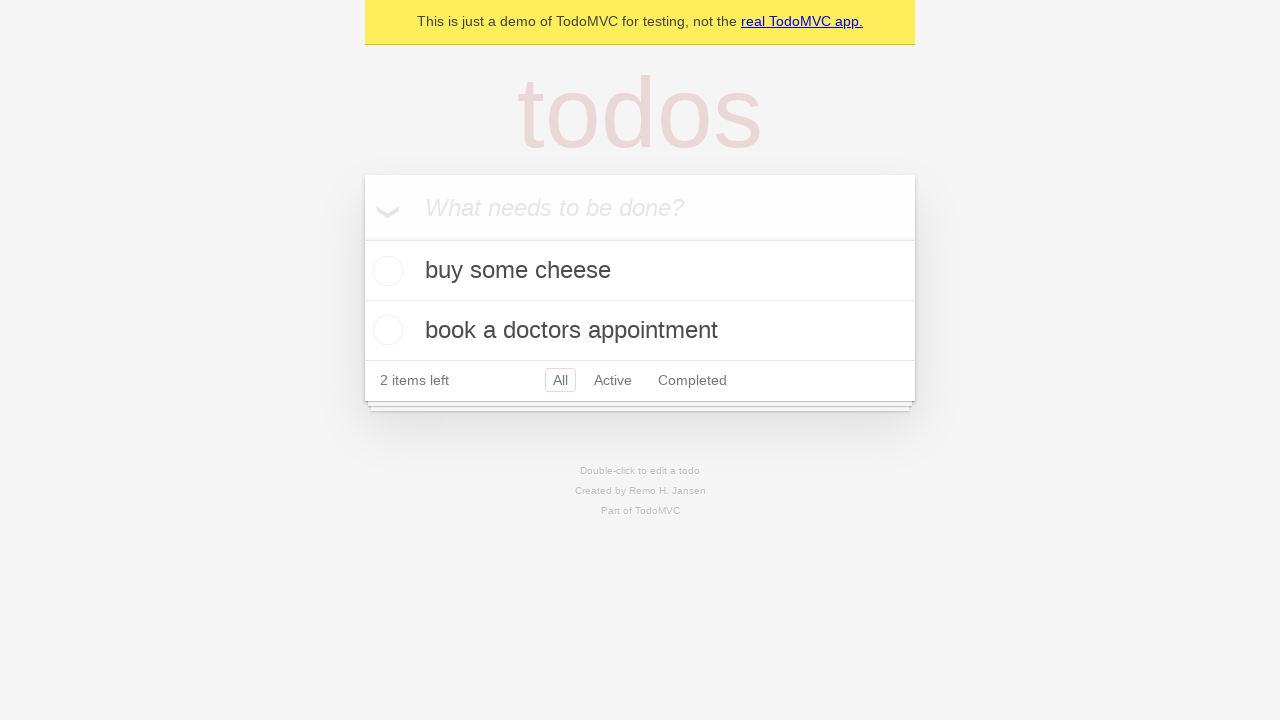